Navigates to the OTUS website (Russian online education platform) and verifies the page loads by checking the title

Starting URL: https://otus.ru

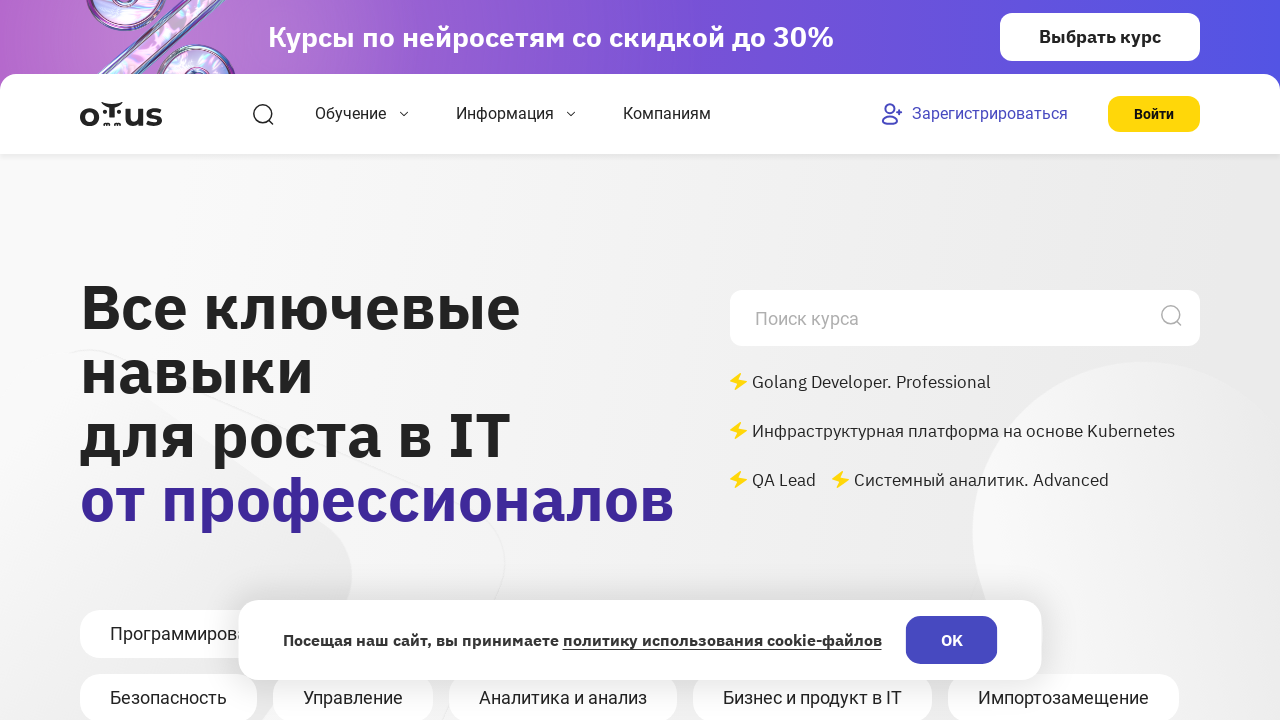

Waited for page to fully load (domcontentloaded)
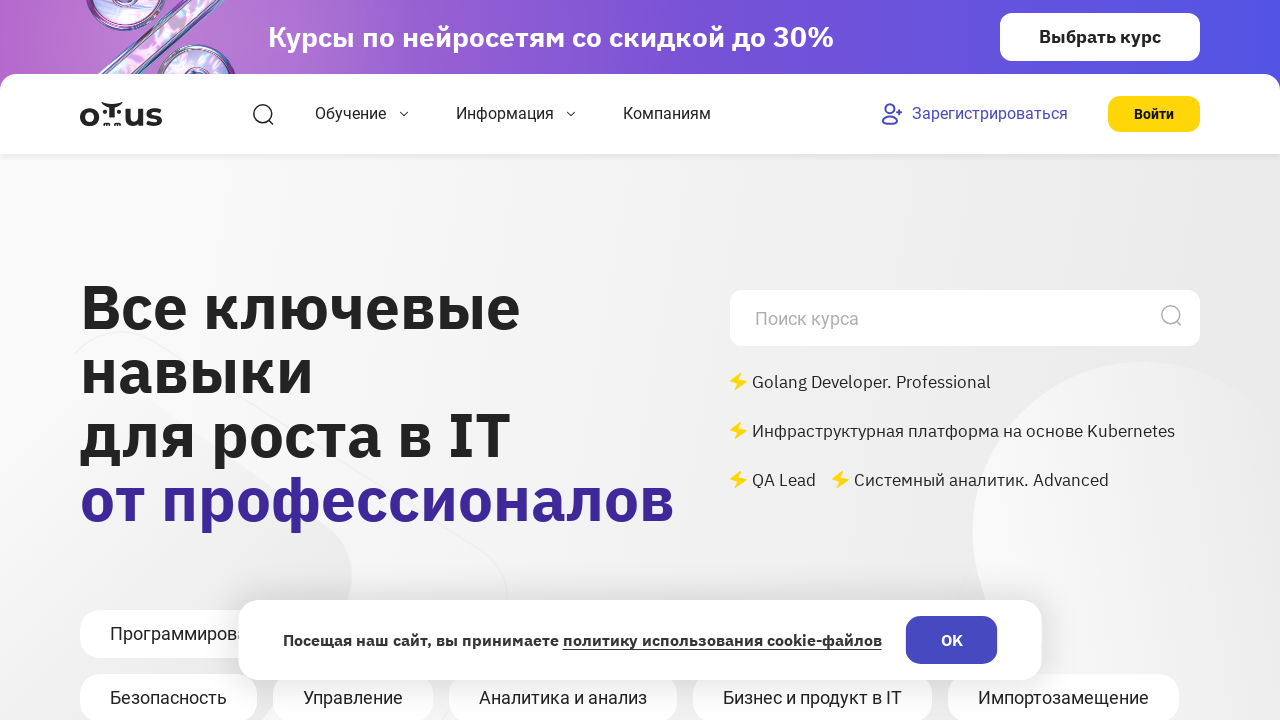

Retrieved page title: OTUS - Онлайн-образование
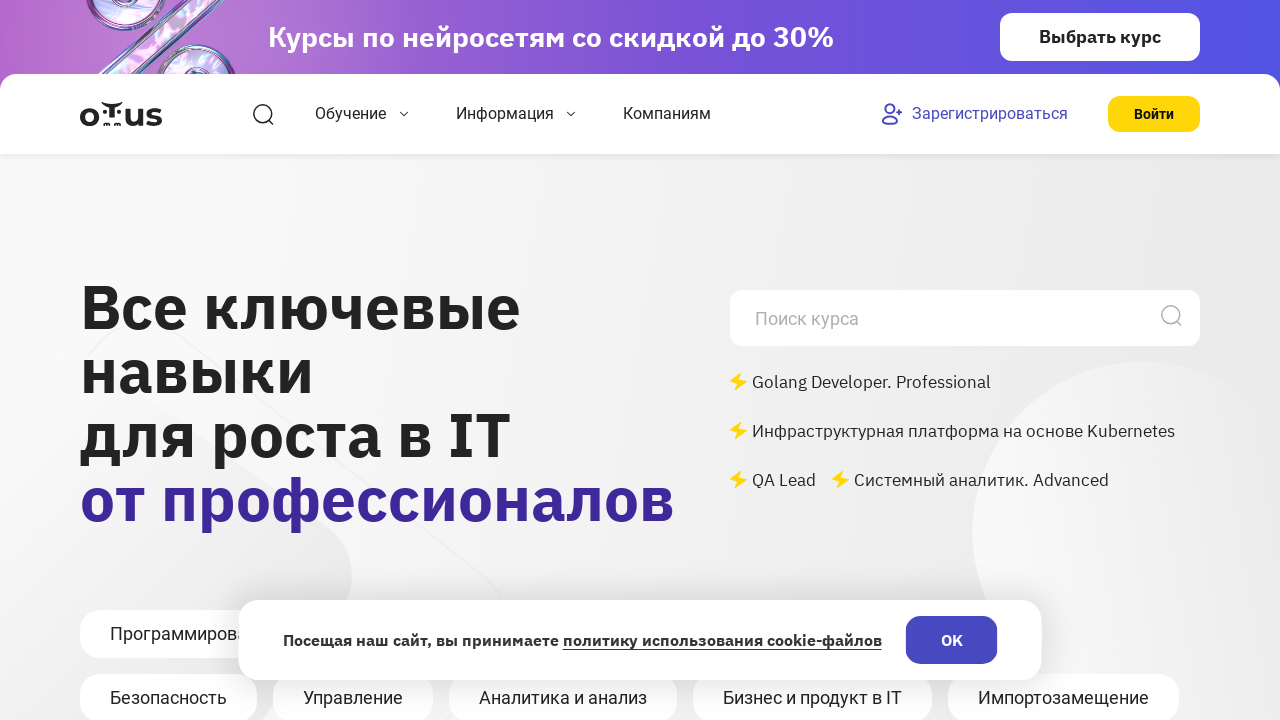

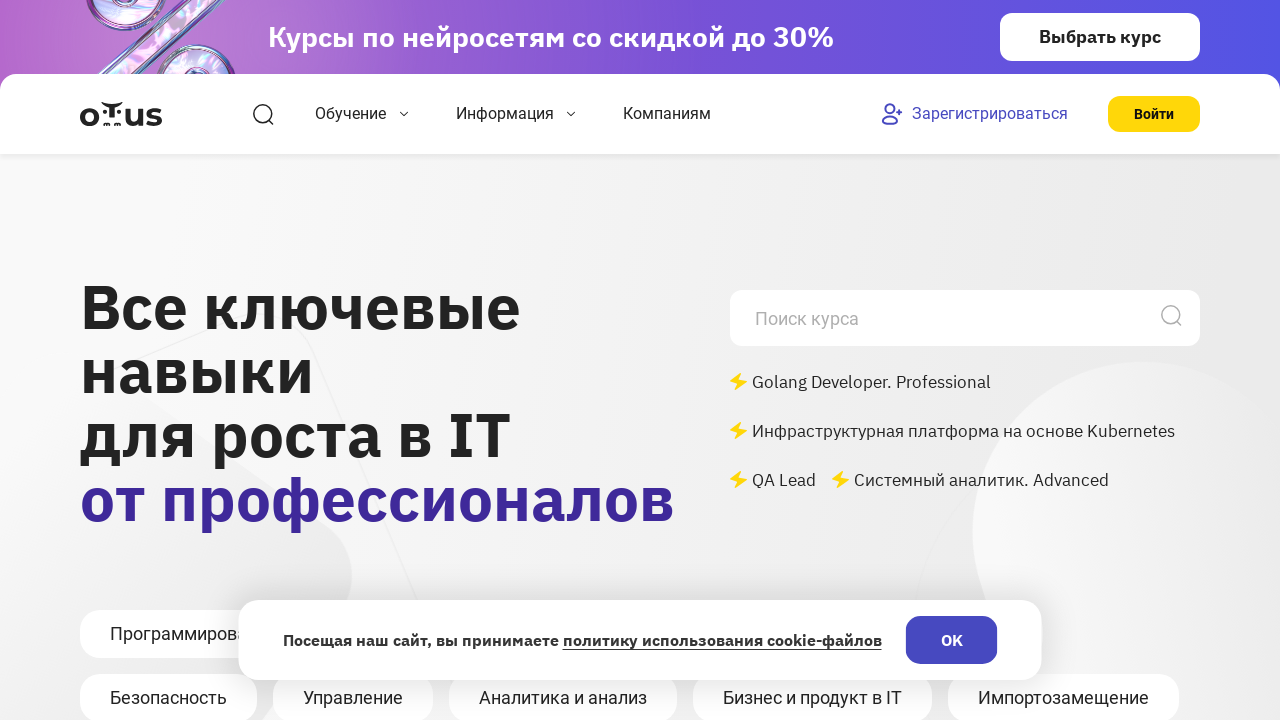